Tests dynamic controls by clicking the Remove button and verifying that the Add button appears

Starting URL: http://the-internet.herokuapp.com/dynamic_controls

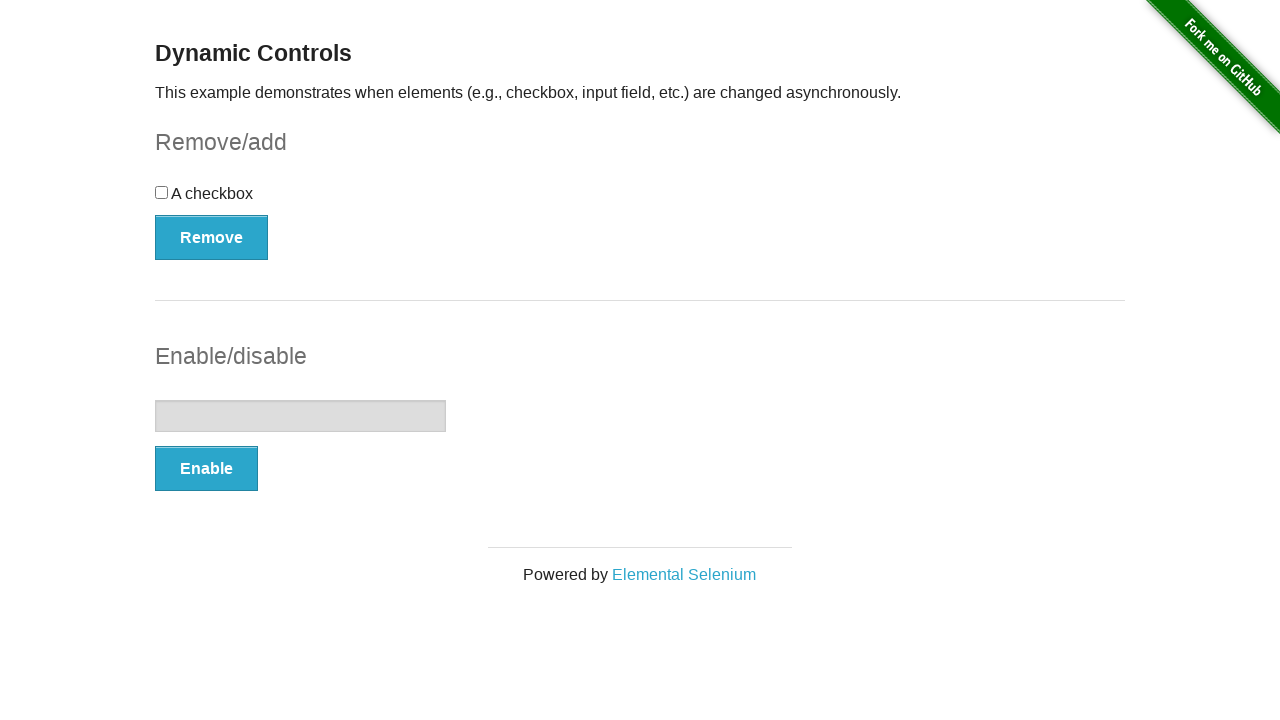

Clicked the Remove button at (212, 237) on xpath=//*[.='Remove']
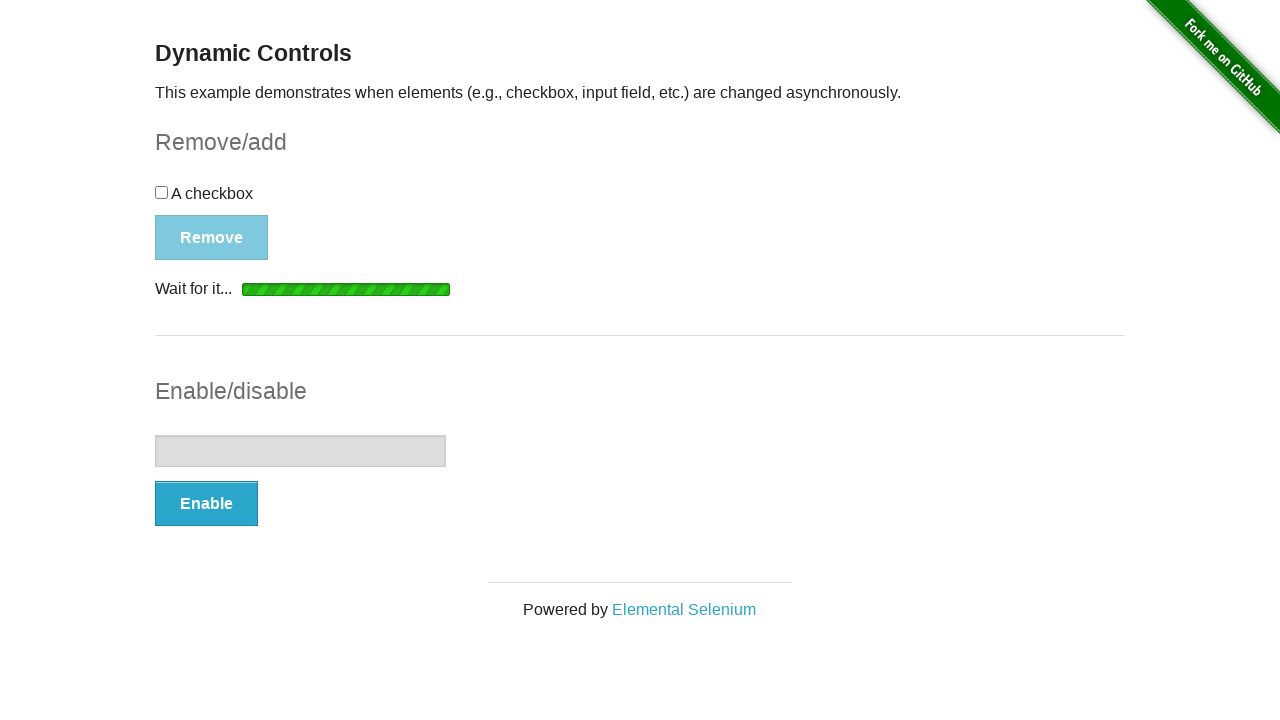

Verified the Add button is now visible
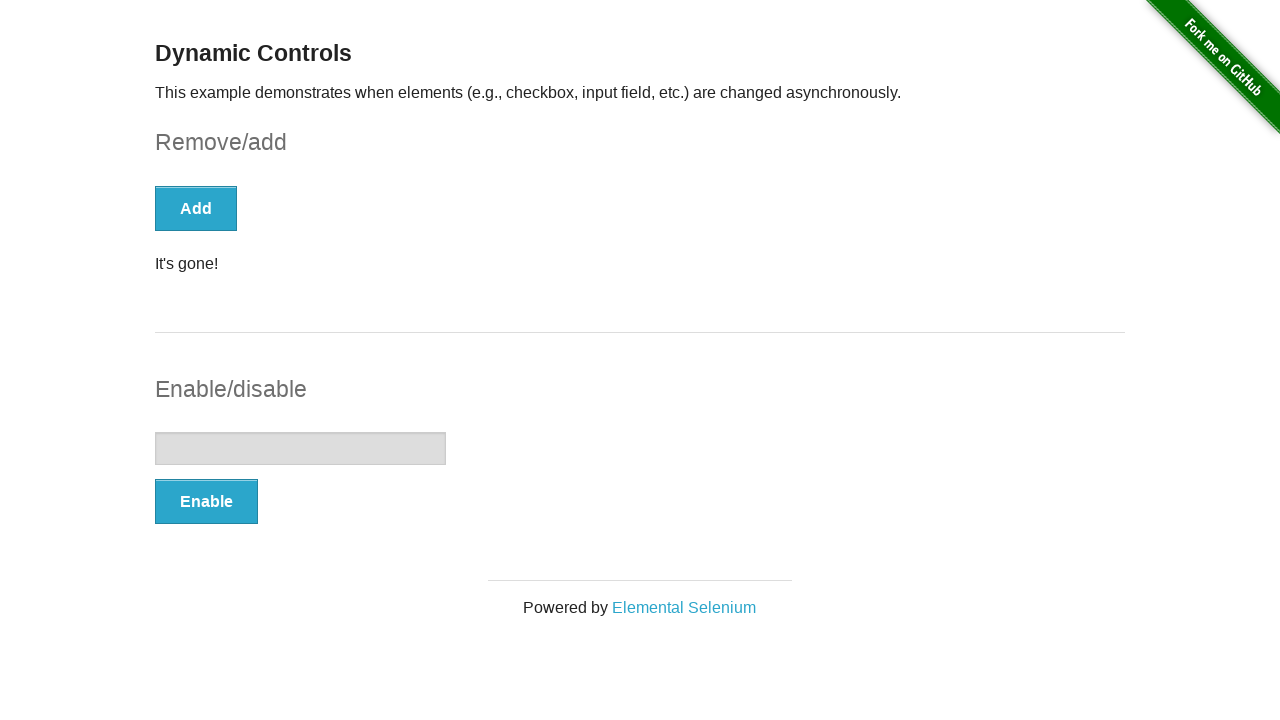

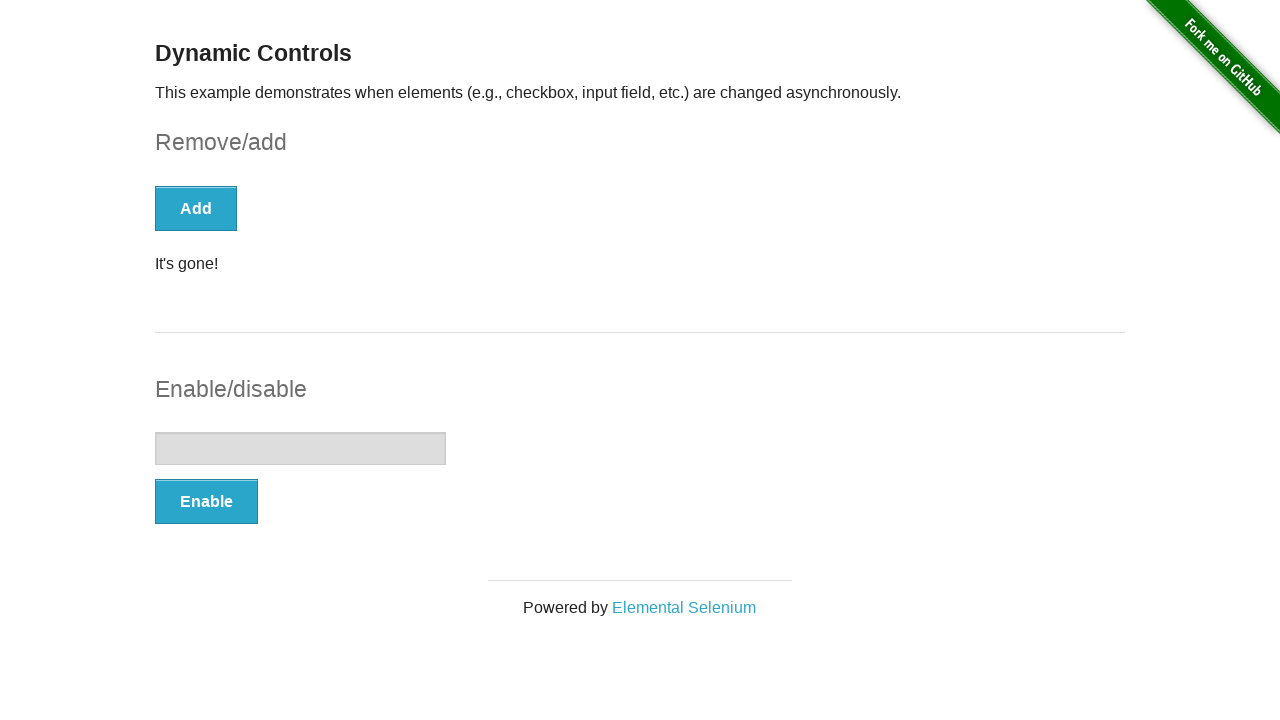